Tests static dropdown functionality by selecting an option by index from a currency dropdown on a flight booking practice page

Starting URL: https://rahulshettyacademy.com/dropdownsPractise/

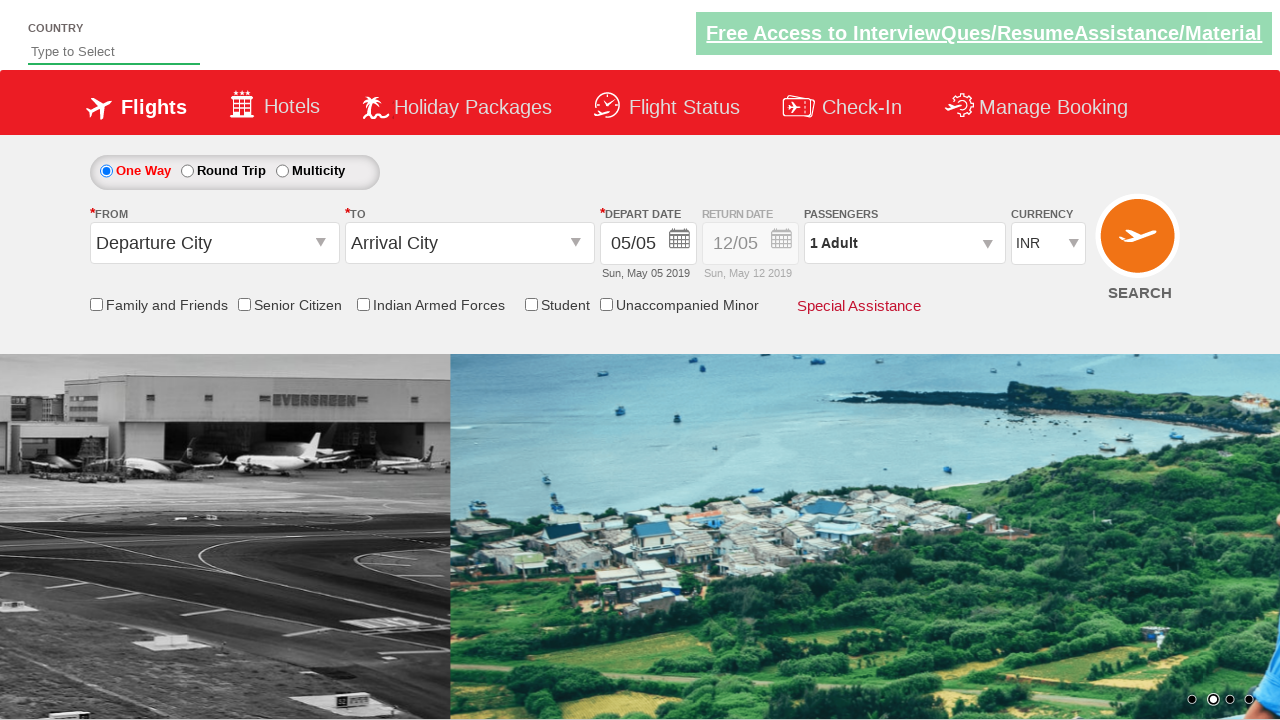

Navigated to flight booking practice page
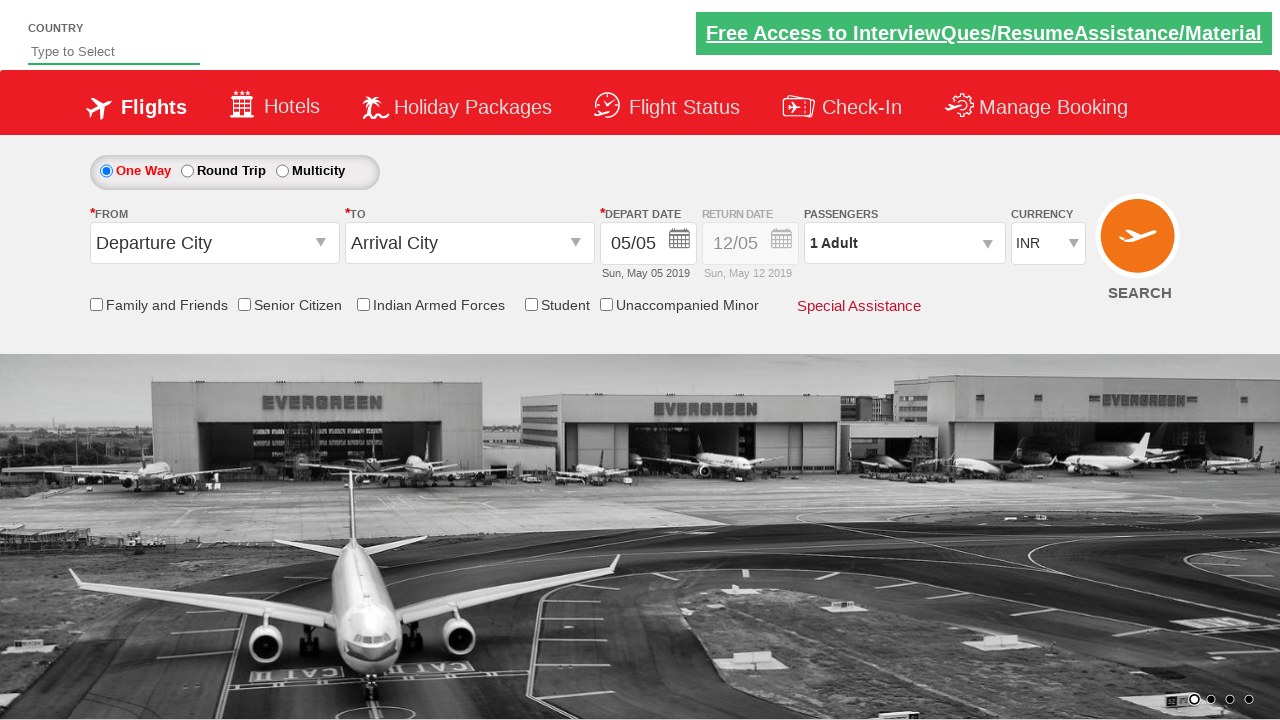

Selected currency option at index 3 from dropdown on #ctl00_mainContent_DropDownListCurrency
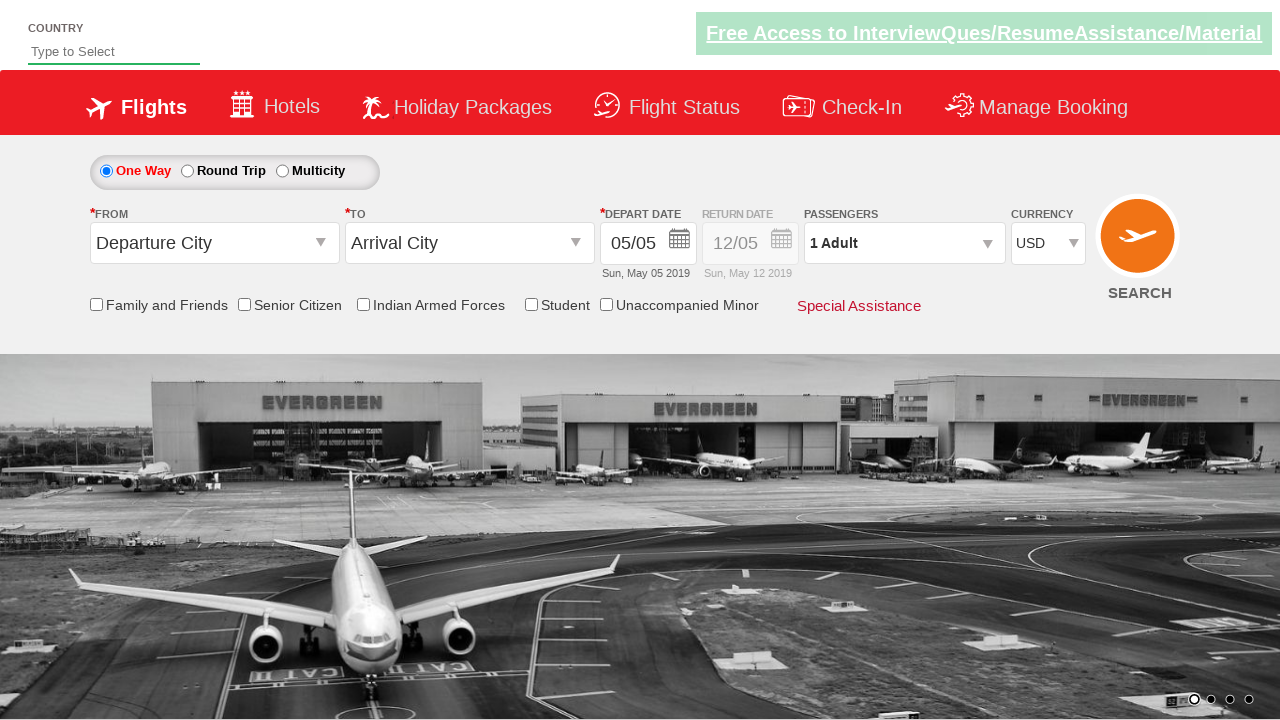

Waited 500ms for currency selection to be applied
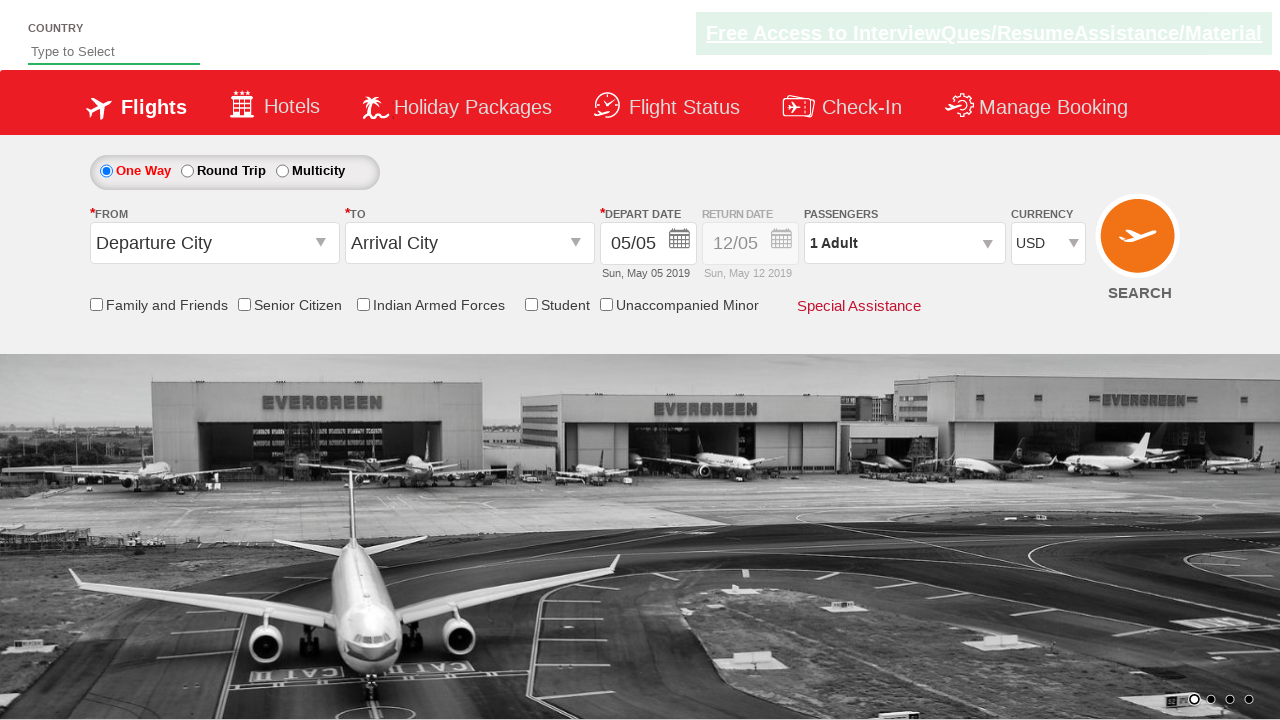

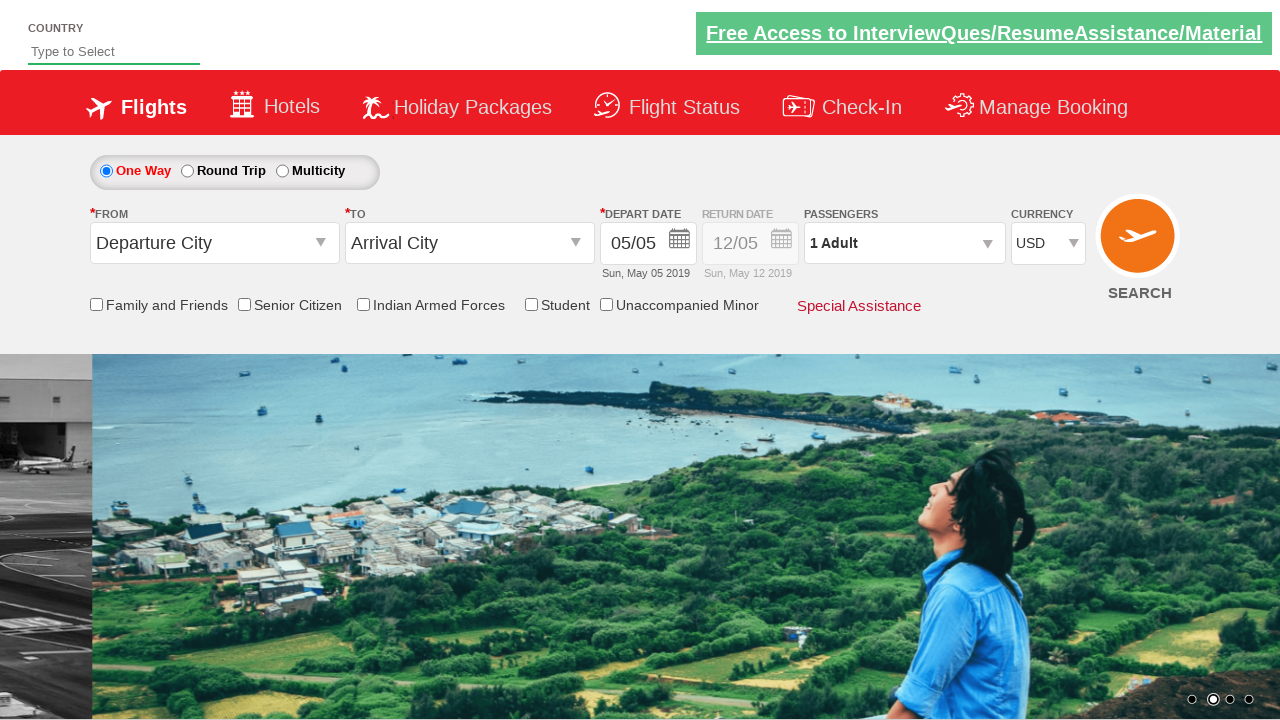